Navigates to the Demoblaze e-commerce demo website homepage and waits for it to load.

Starting URL: https://www.demoblaze.com/index.html

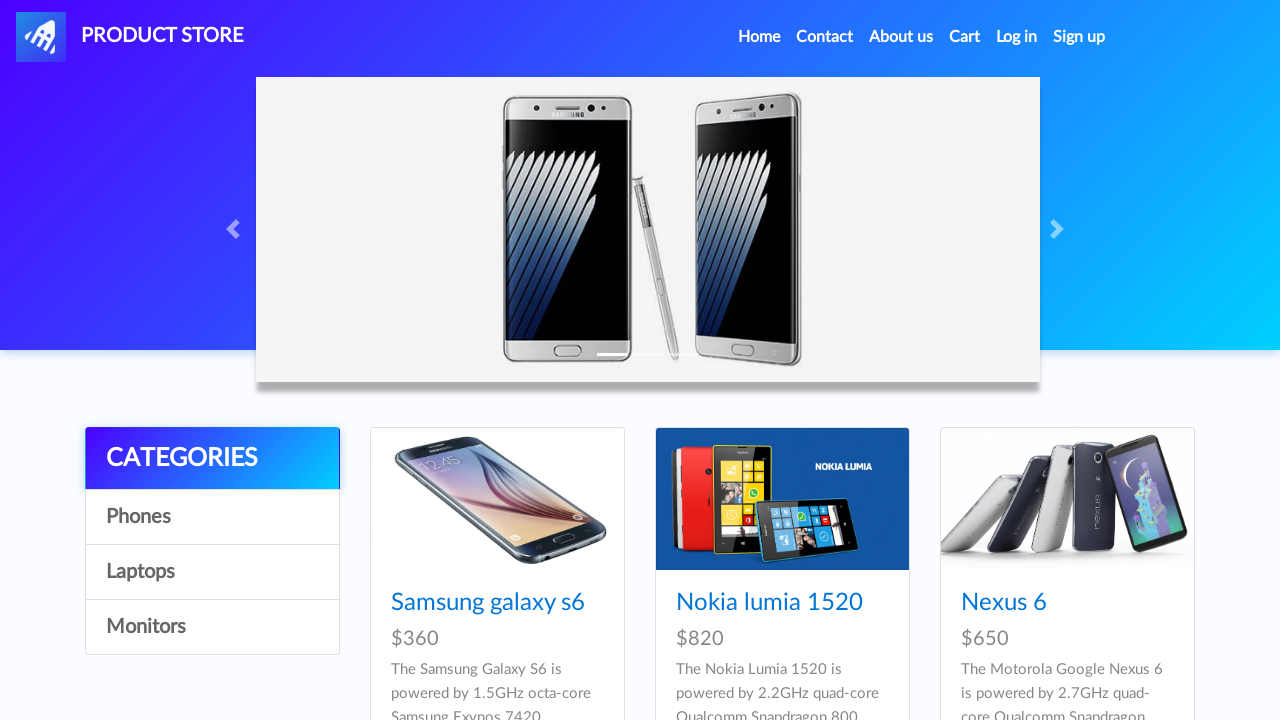

Navigated to Demoblaze homepage
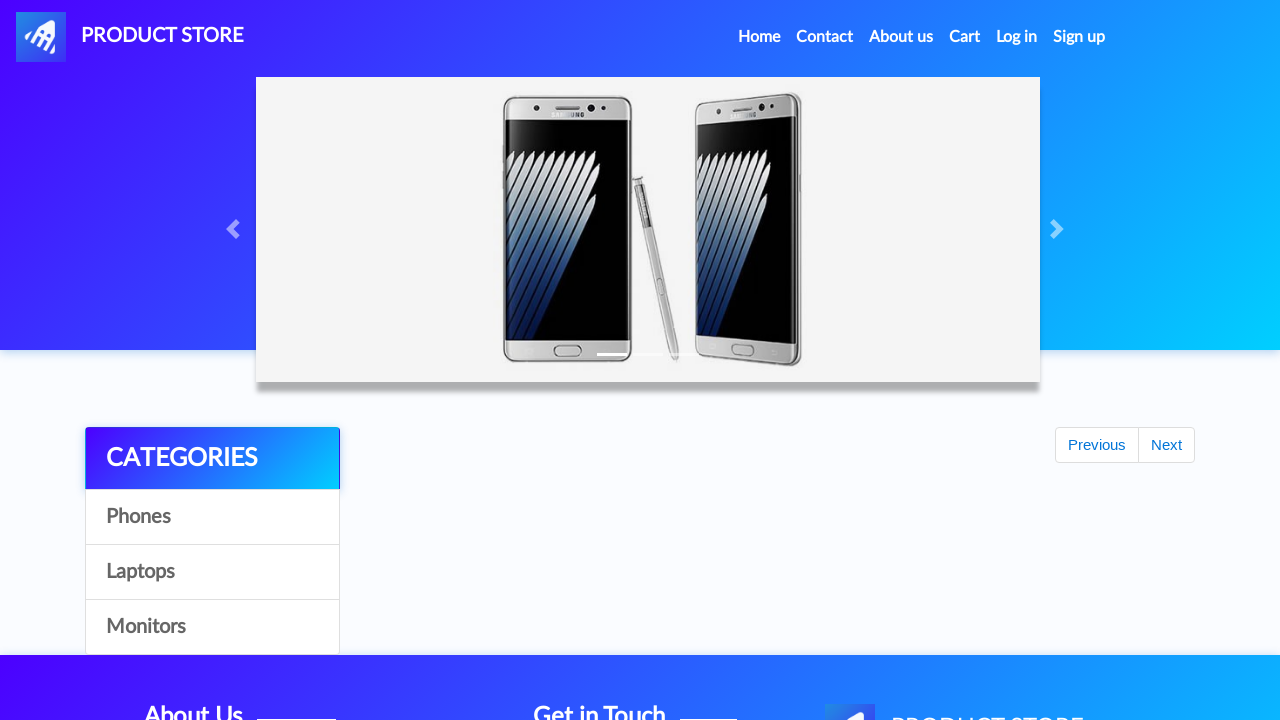

Page DOM content loaded
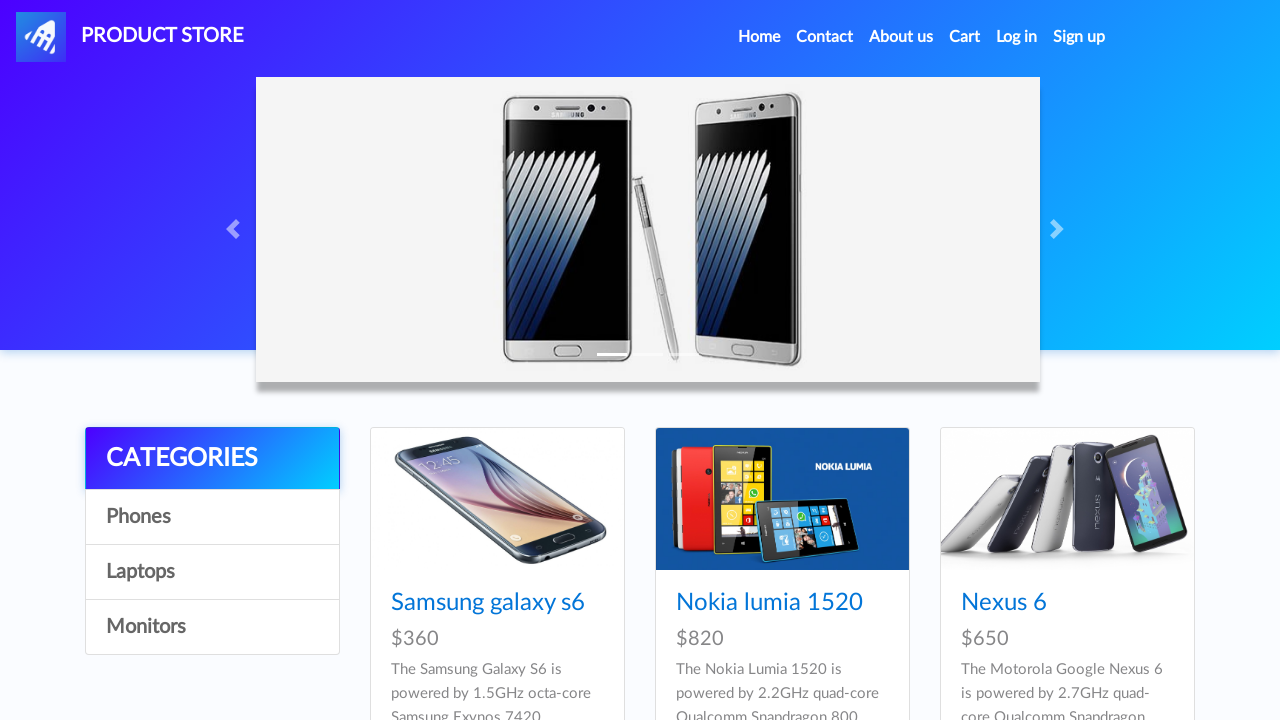

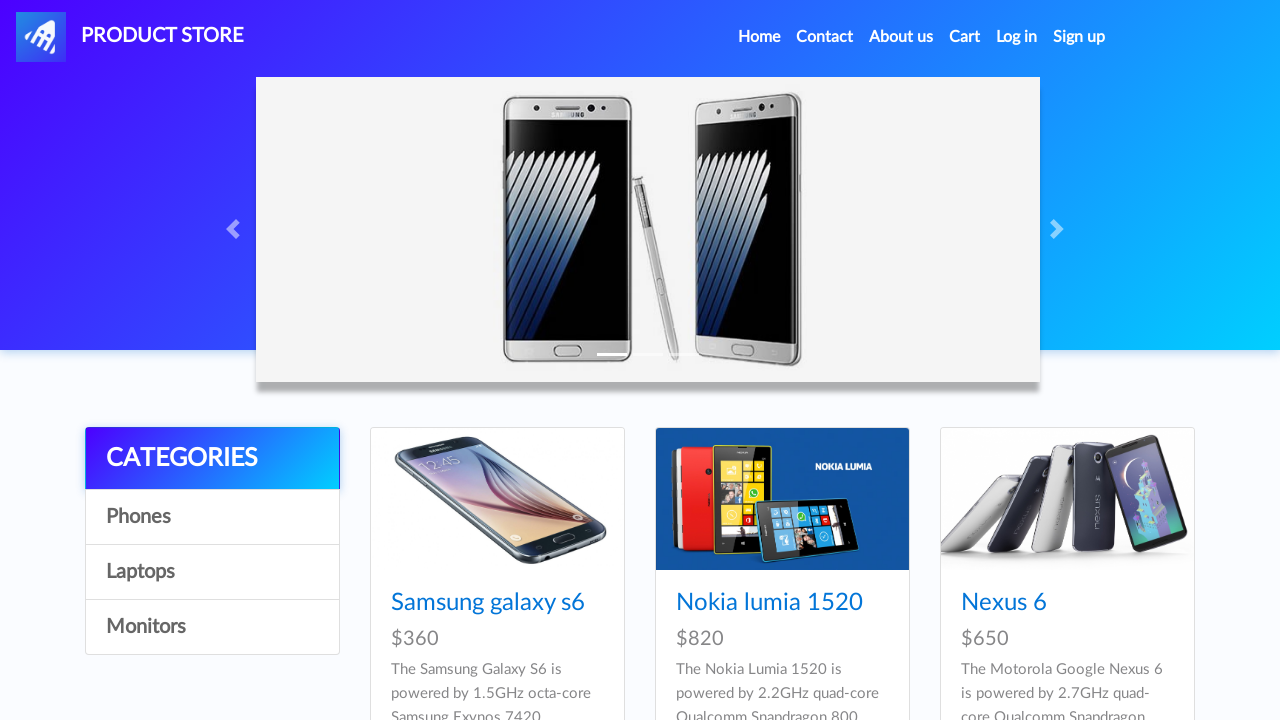